Tests a form submission by filling in full name, email, and address fields, then verifying the submitted data is displayed correctly

Starting URL: http://demoqa.com/text-box

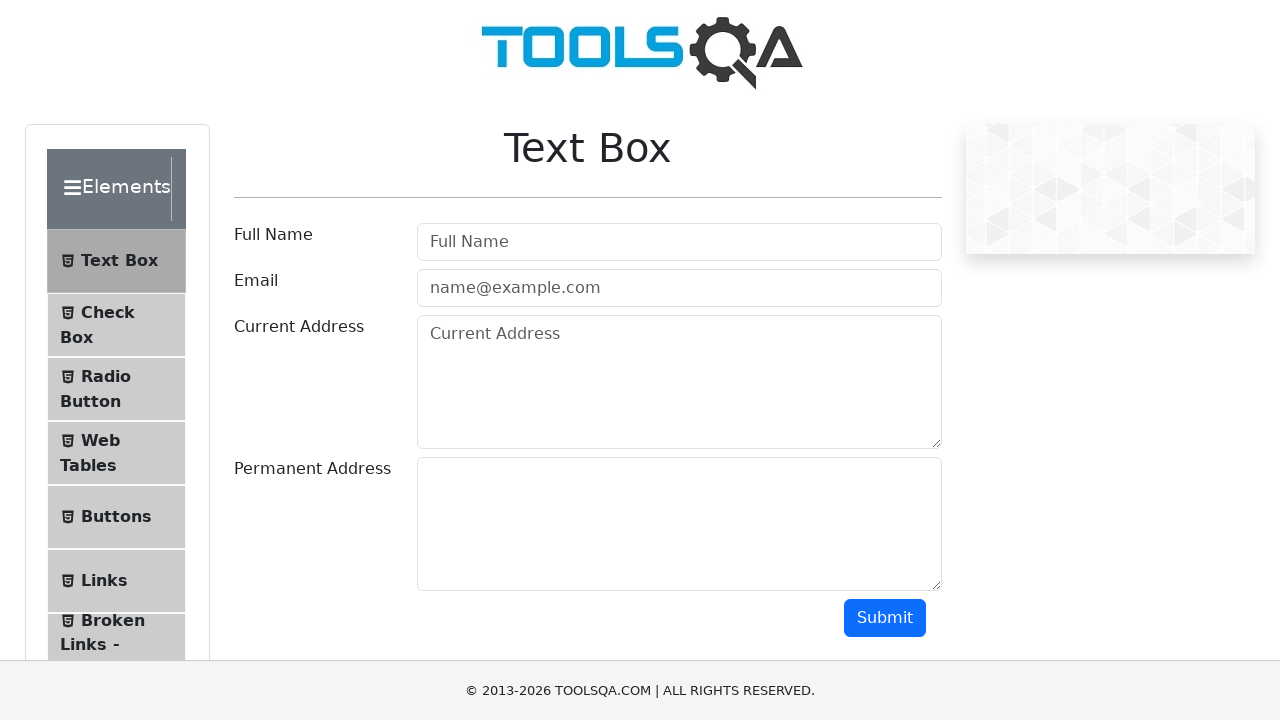

Filled Full Name field with 'Automation' on #userName
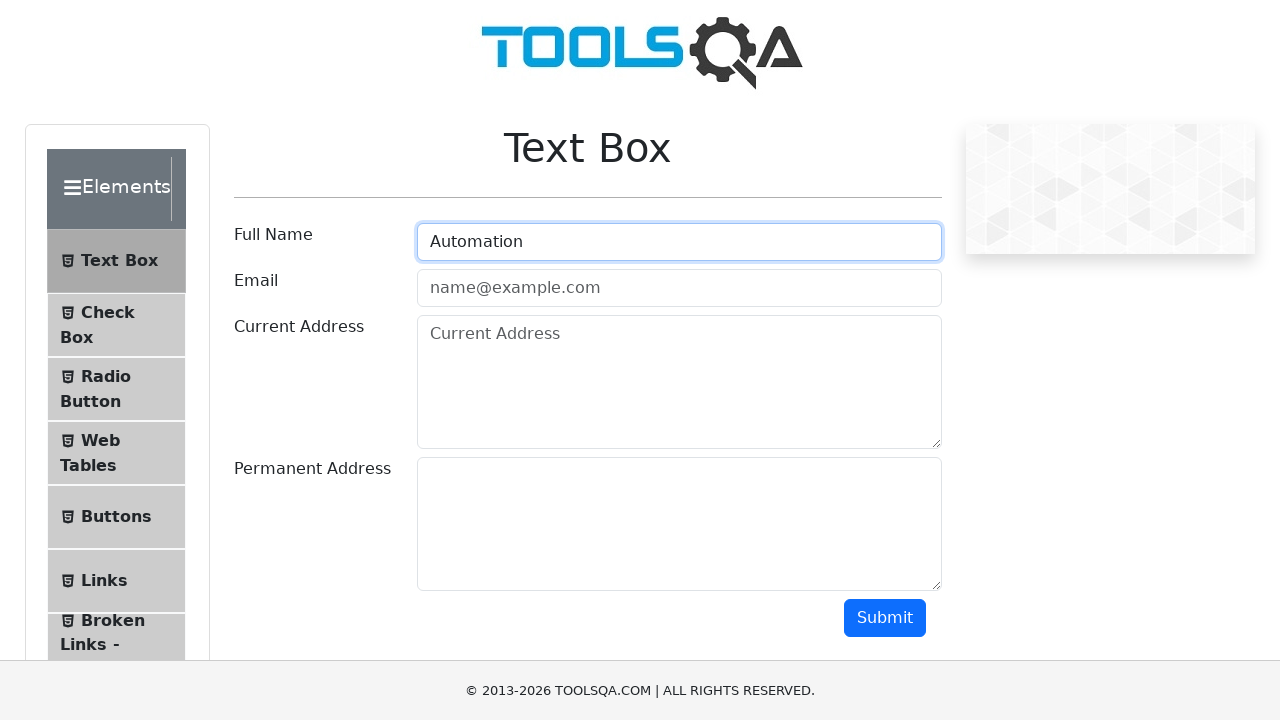

Filled Email field with 'Testing@gmail.com' on #userEmail
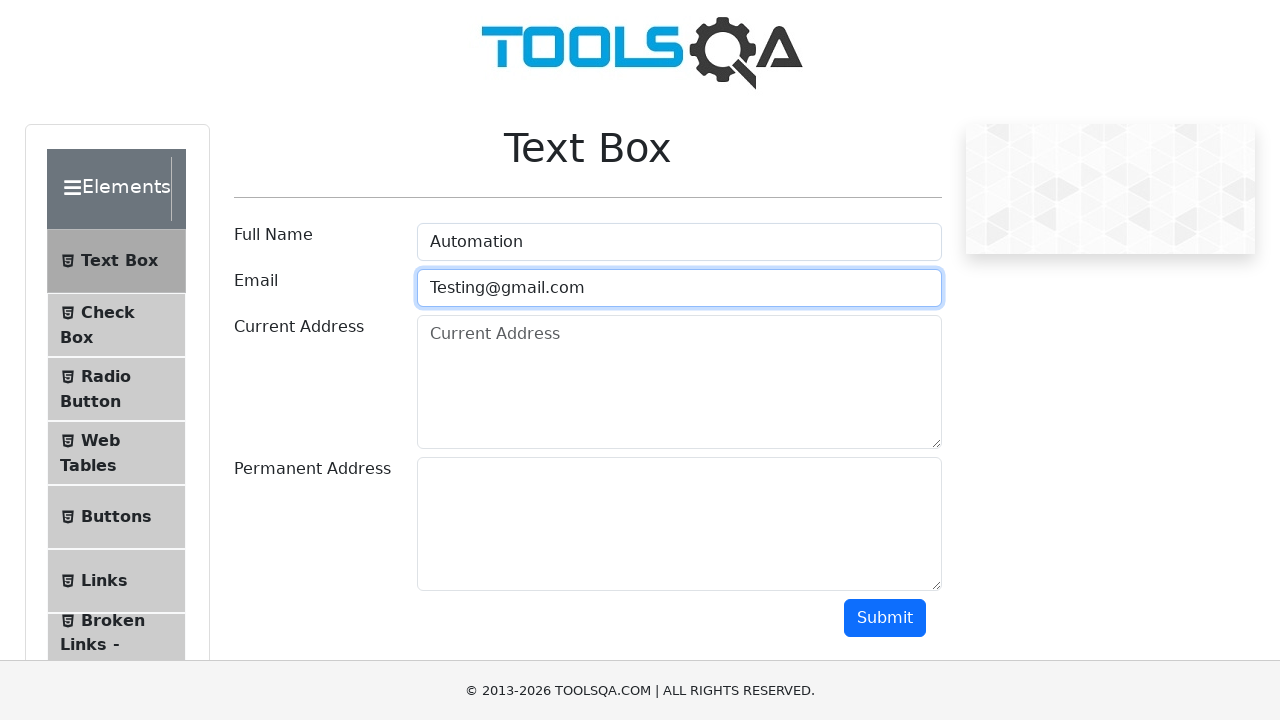

Filled Current Address field with 'Testing Current Address' on #currentAddress
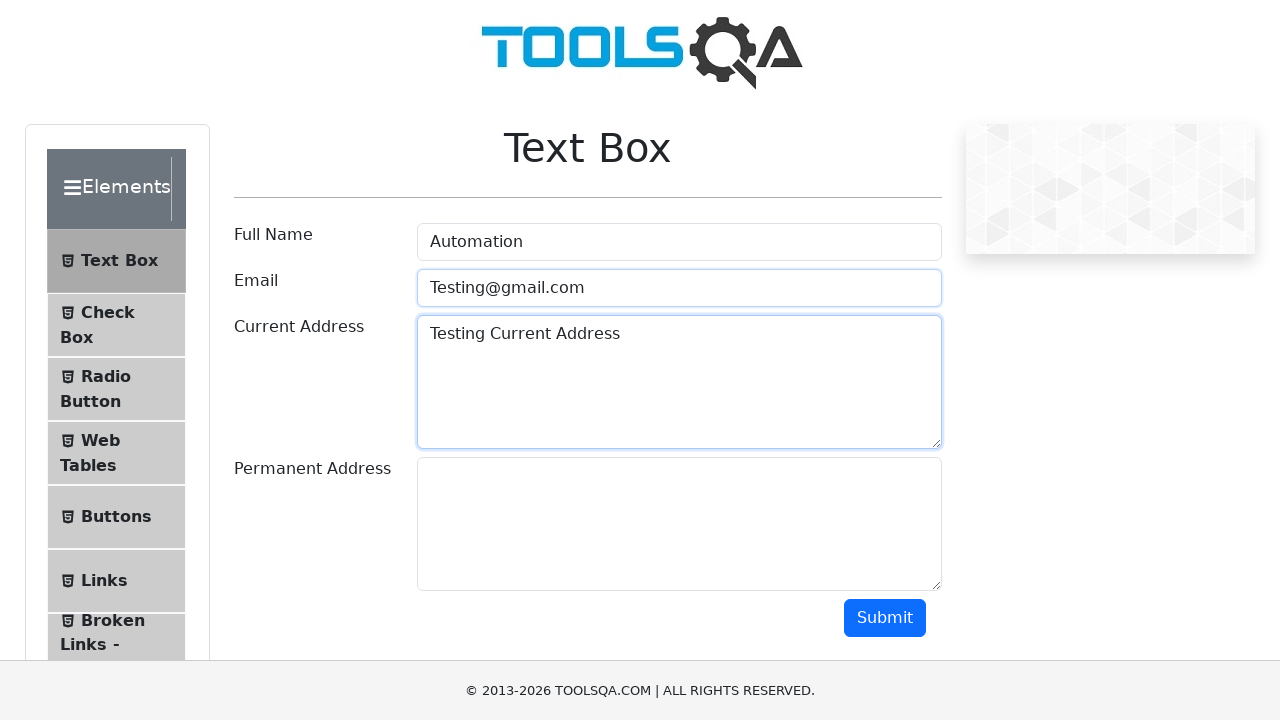

Filled Permanent Address field with 'Testing Permanent Address' on #permanentAddress
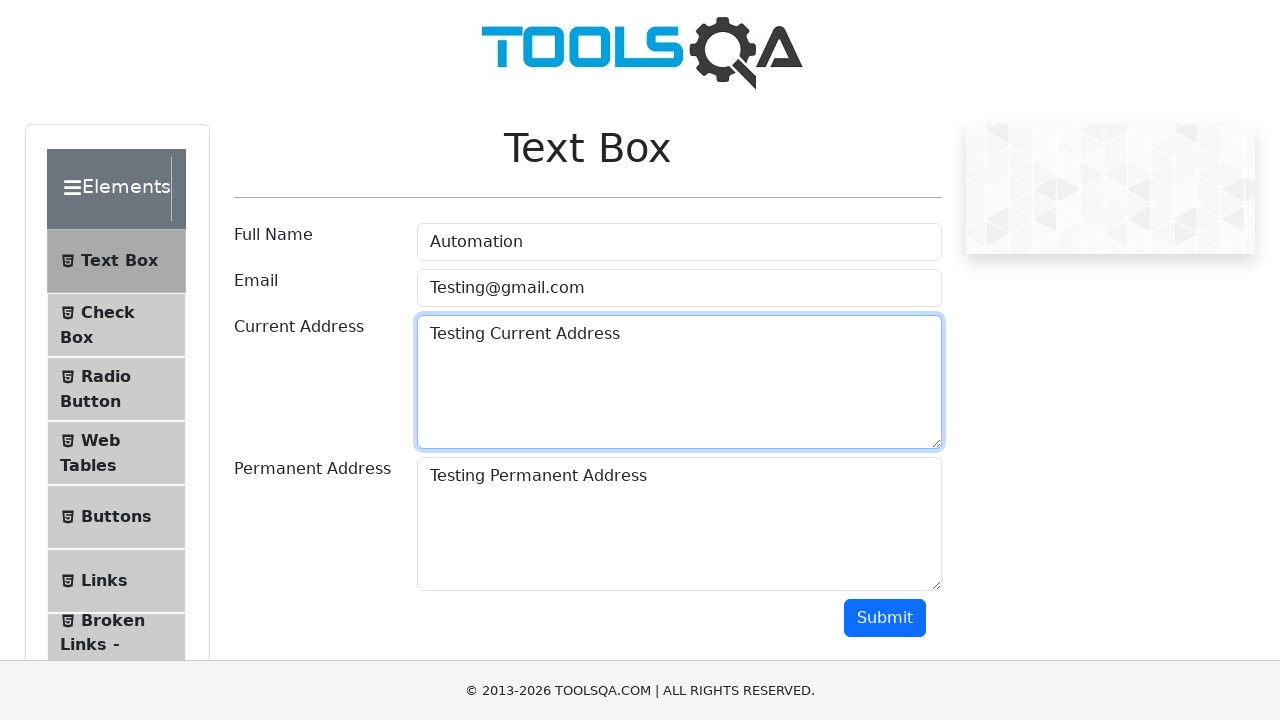

Clicked Submit button to submit the form at (885, 618) on #submit
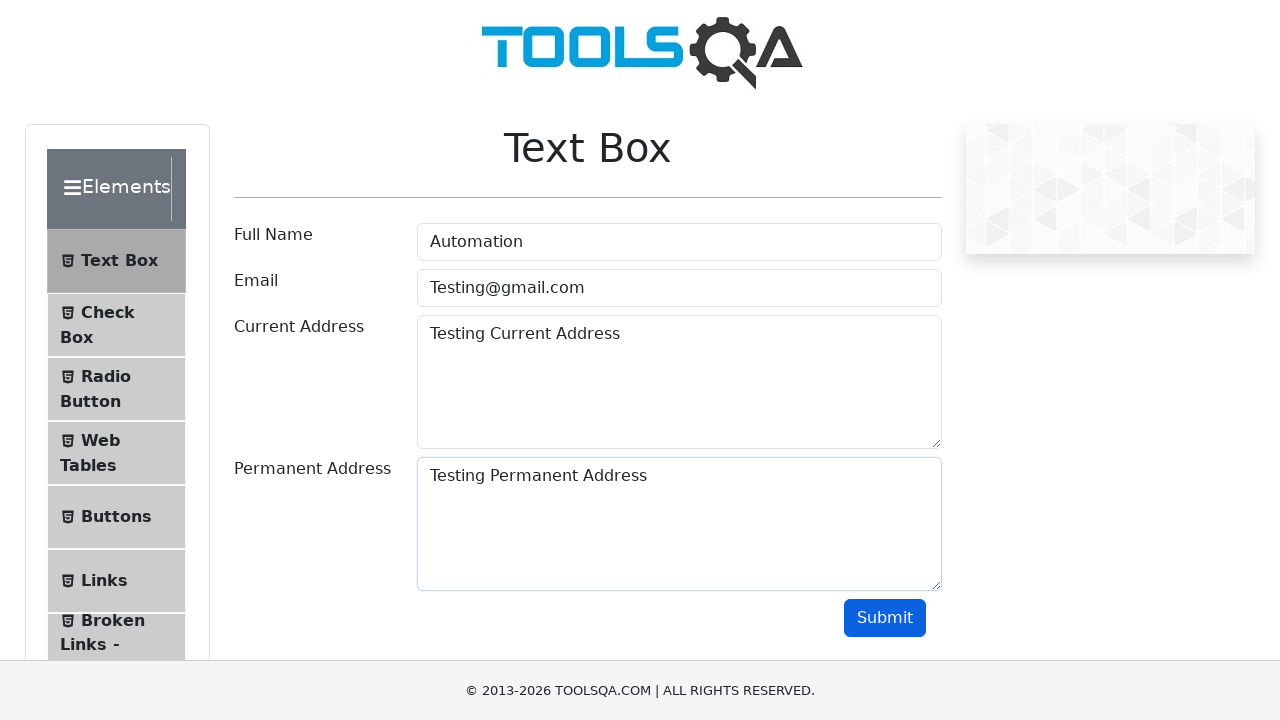

Form submission results loaded
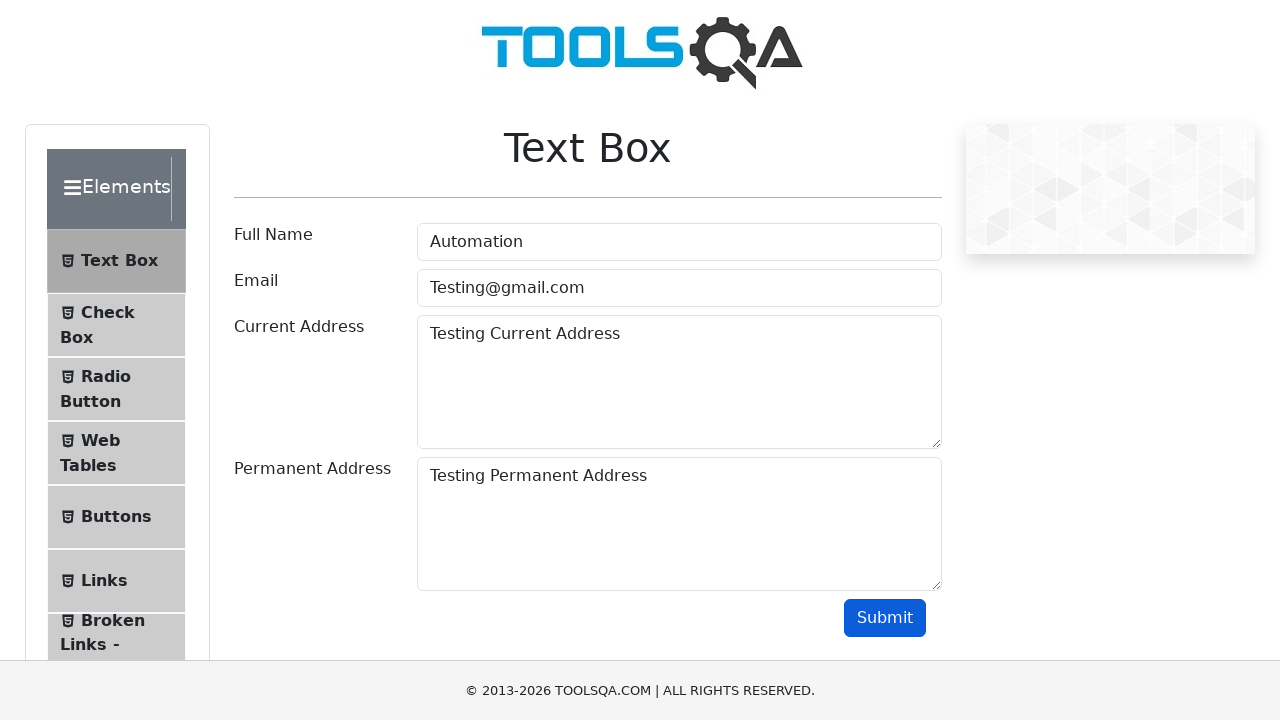

Verified that submitted name contains 'Automation'
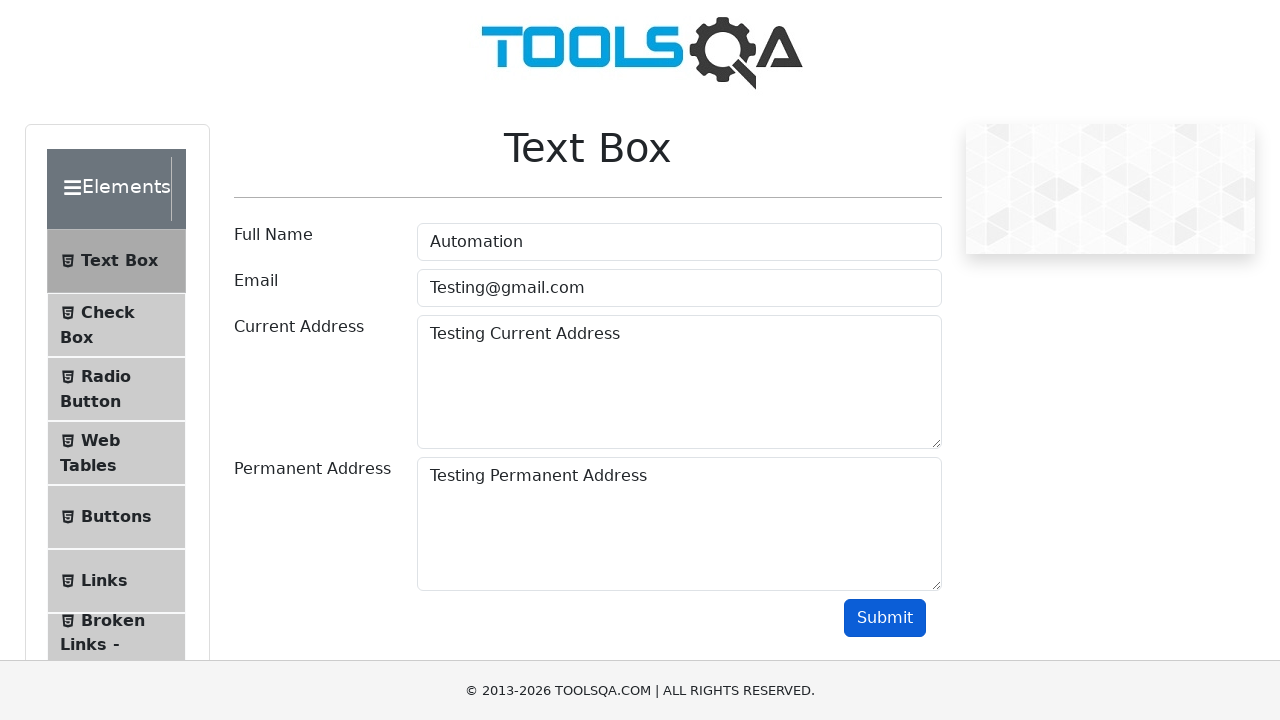

Verified that submitted email contains 'Testing@gmail.com'
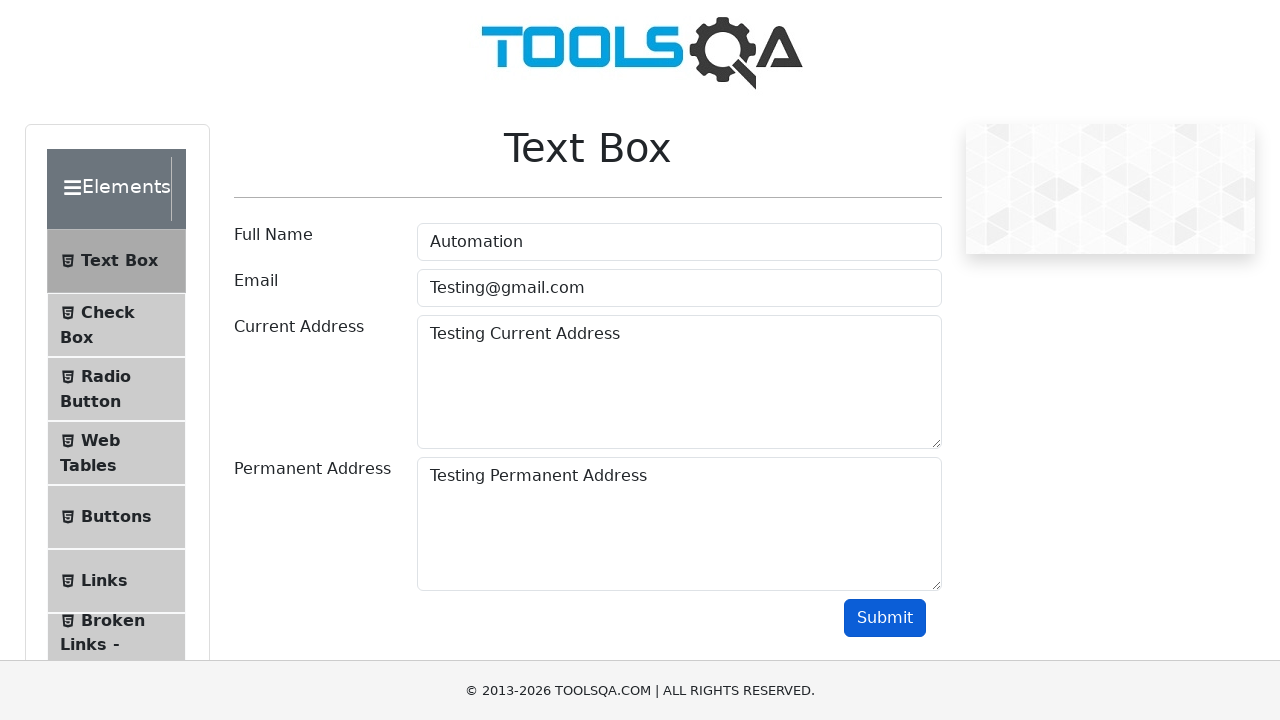

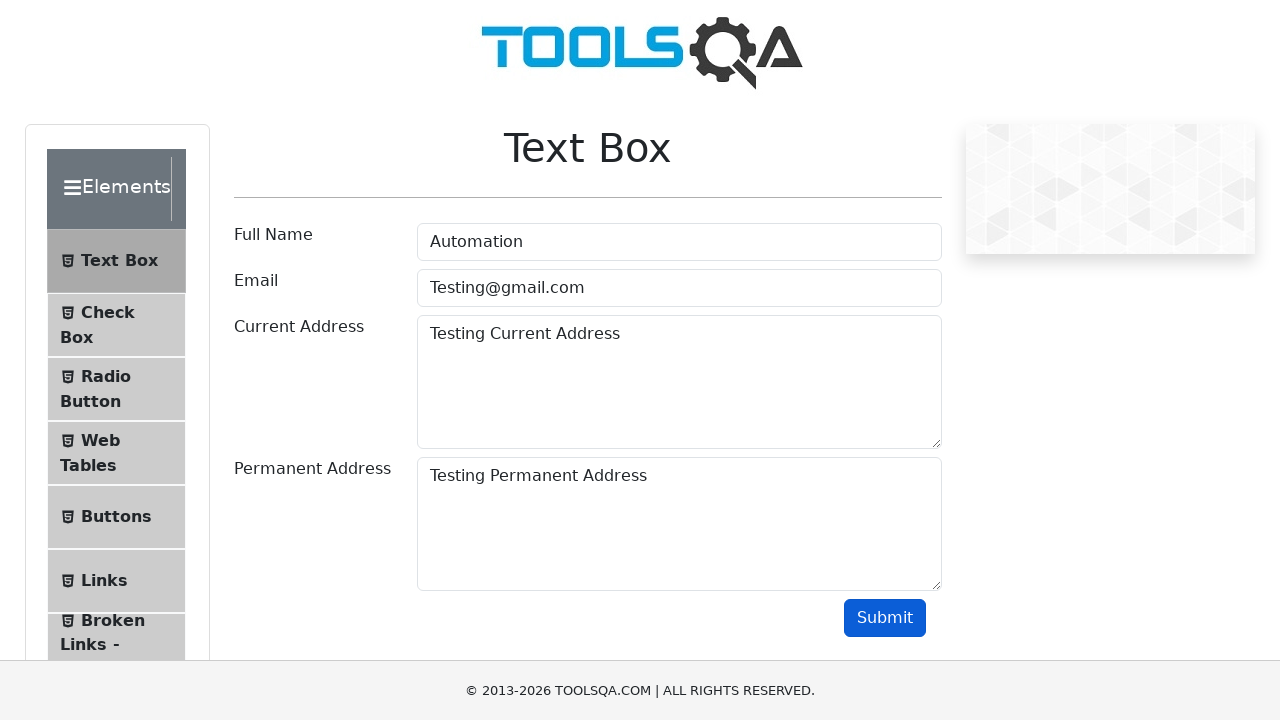